Opens Google Cloud Pricing Calculator and navigates to the Compute Engine form by clicking "Add to estimate" button and selecting Compute Engine option

Starting URL: https://cloud.google.com/products/calculator

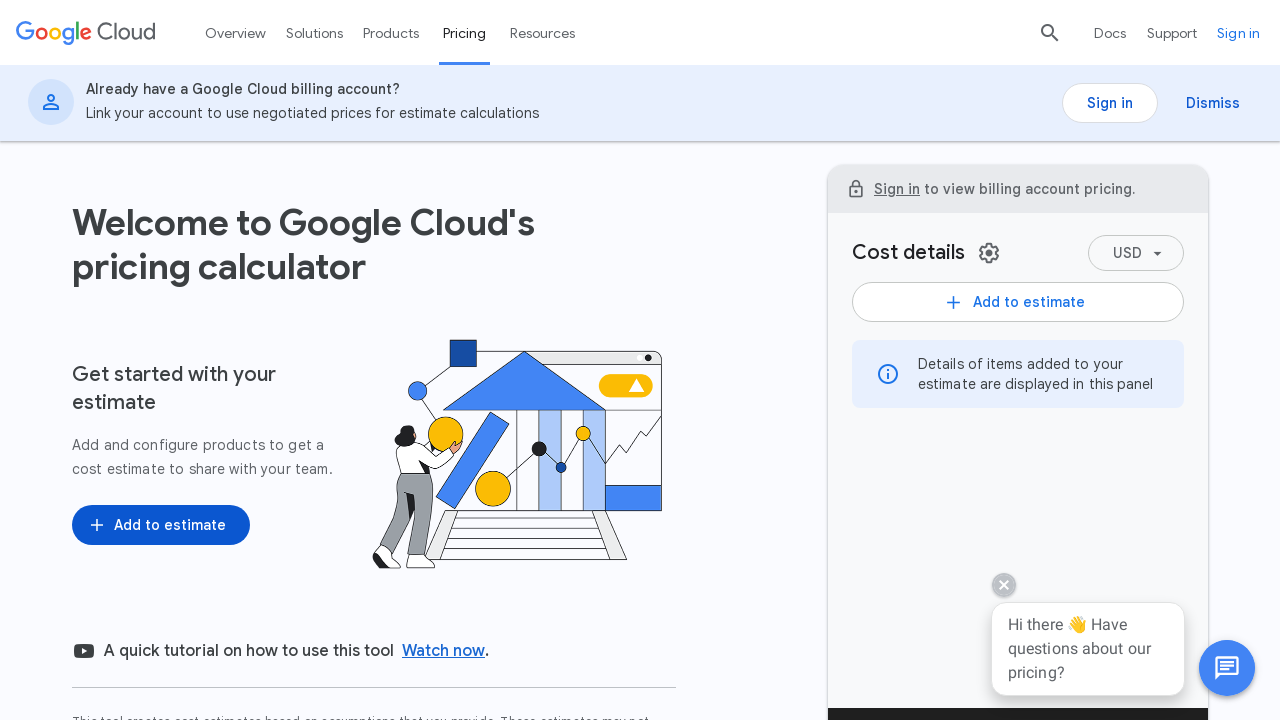

Clicked 'Add to estimate' button at (170, 525) on xpath=//span[text()='Add to estimate']
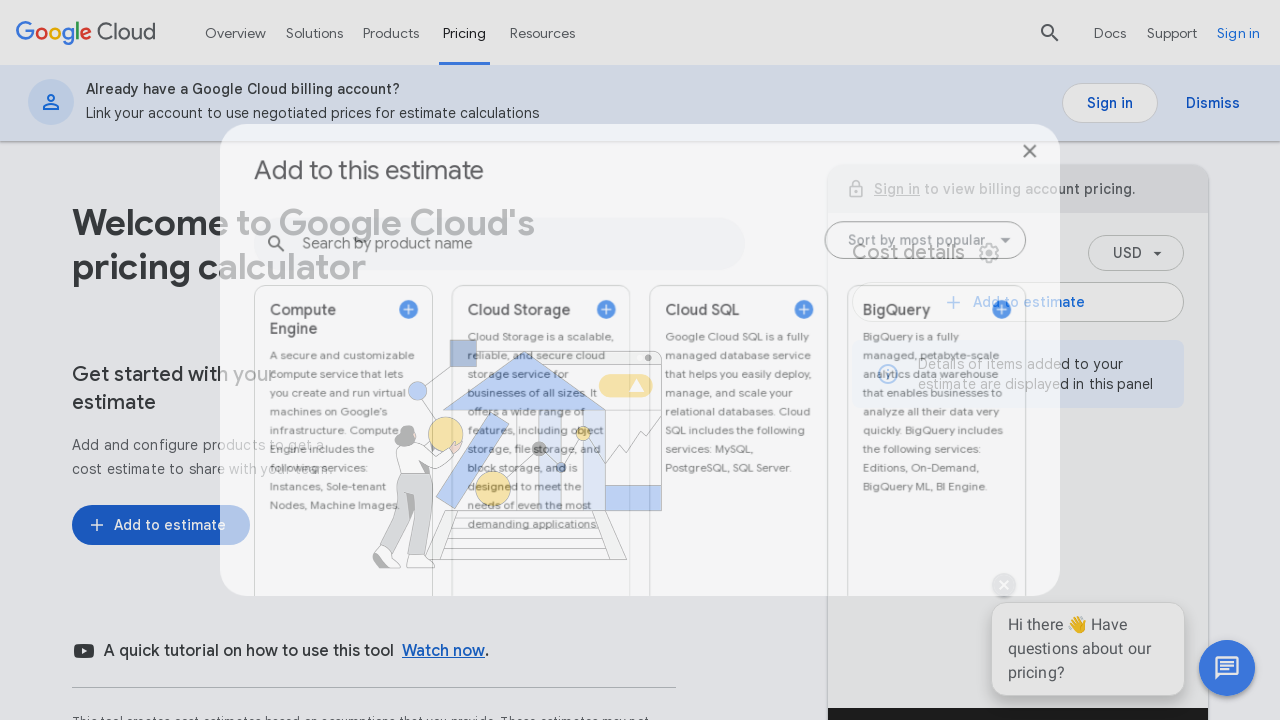

Compute Engine option loaded
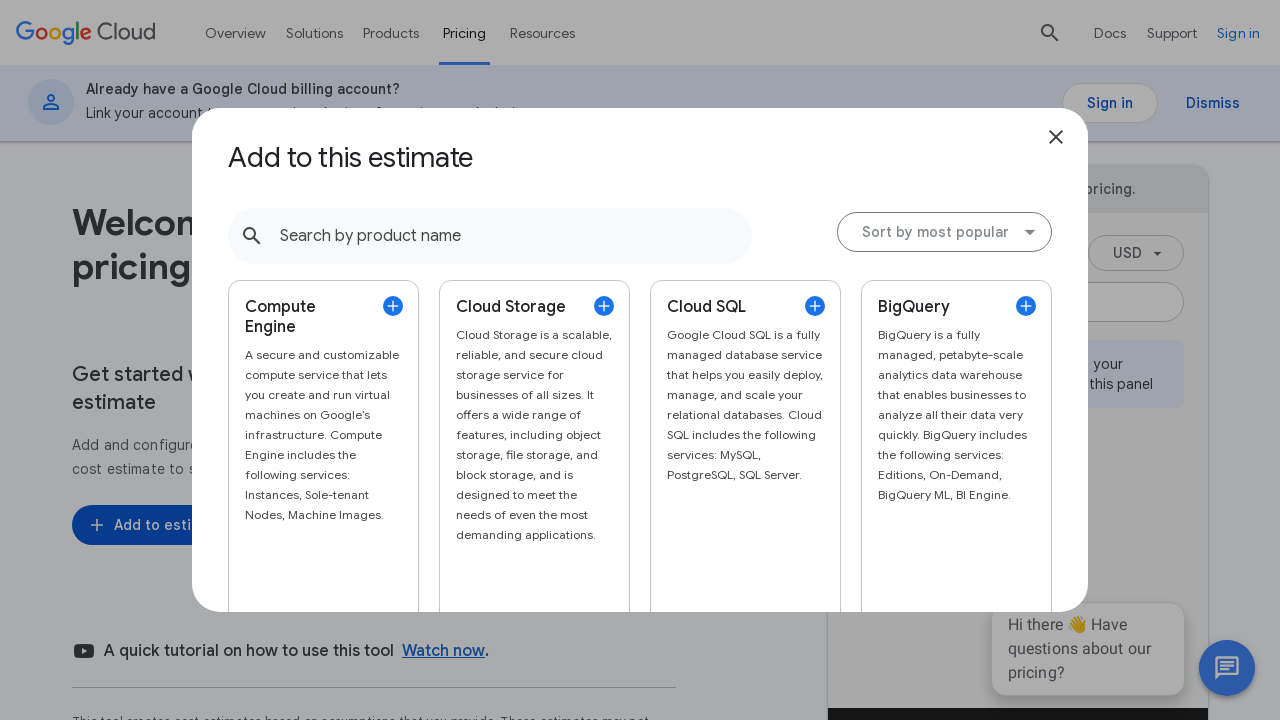

Clicked Compute Engine option to navigate to form at (308, 317) on xpath=//h2[text()='Compute Engine']
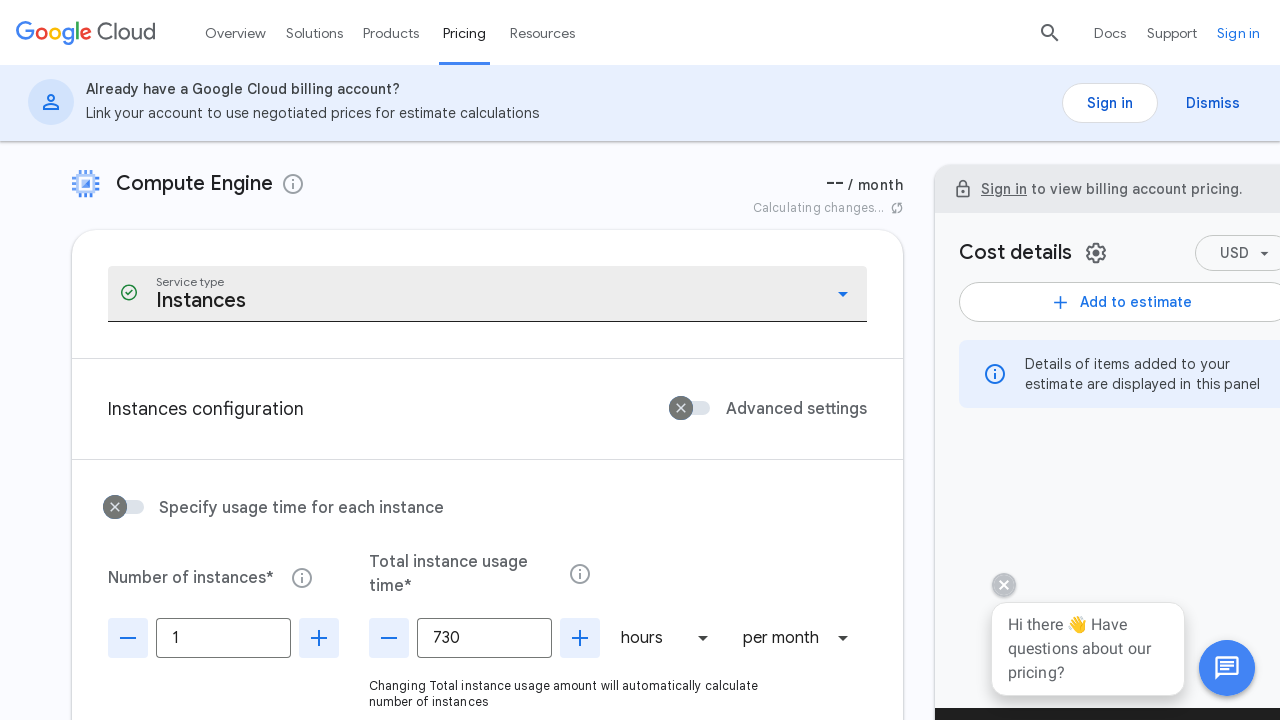

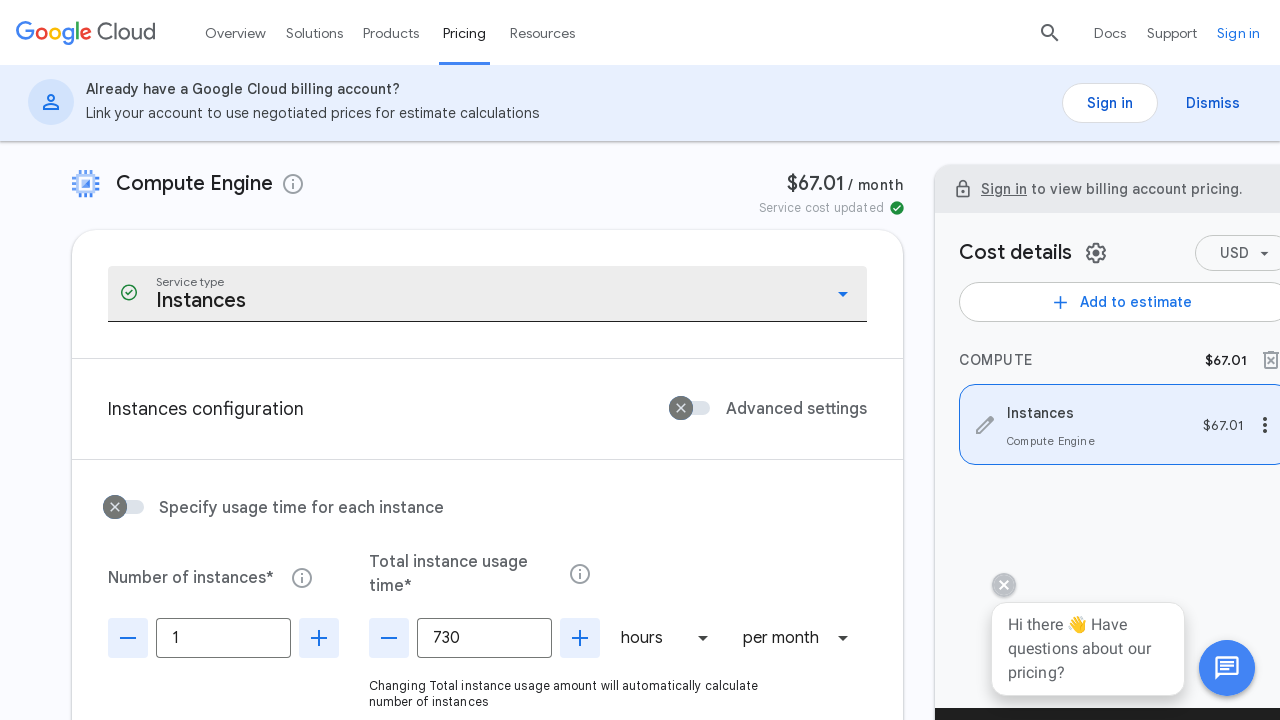